Tests a web form by entering text into a text box and clicking the submit button, then verifying the success message is displayed

Starting URL: https://www.selenium.dev/selenium/web/web-form.html

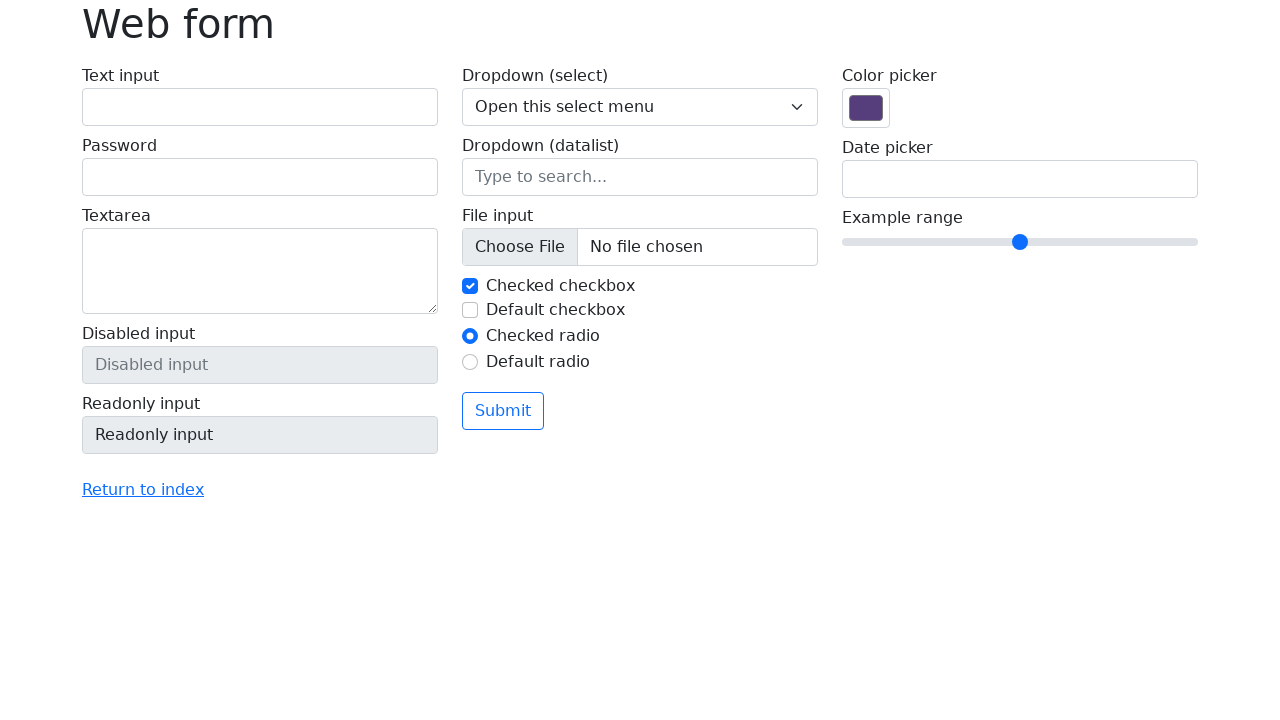

Filled text box with 'Selenium' on input[name='my-text']
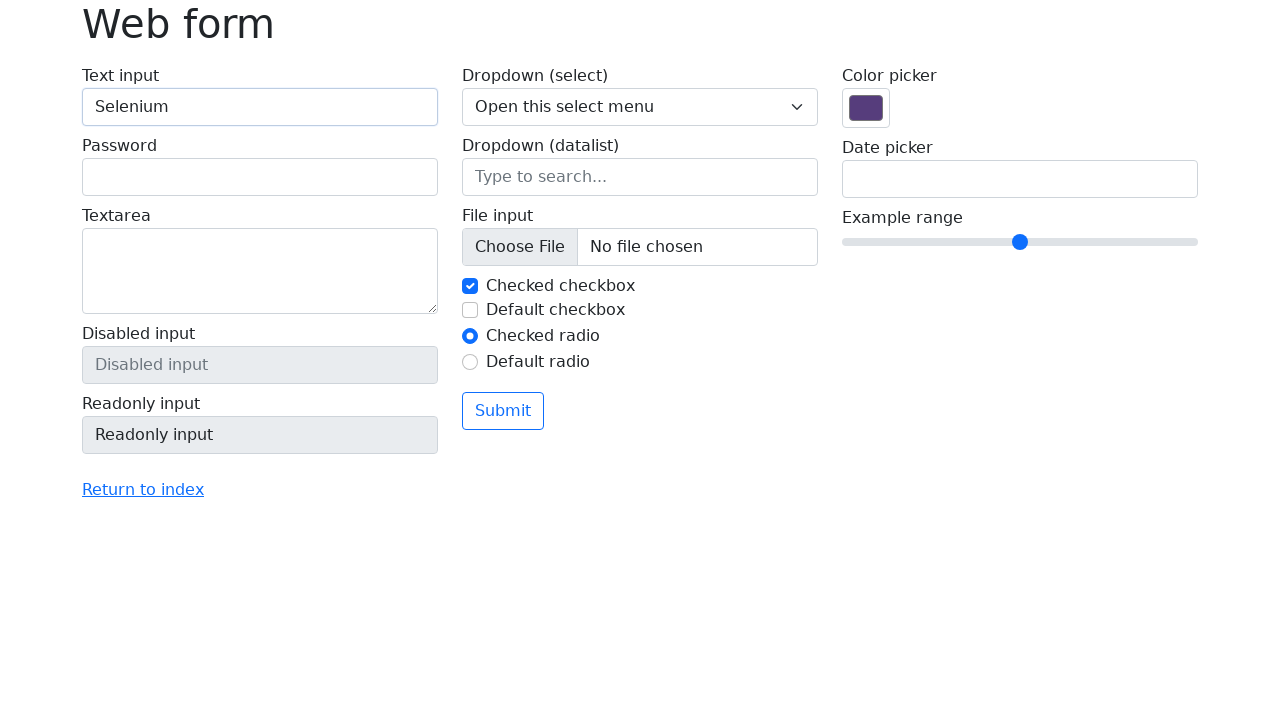

Clicked the submit button at (503, 411) on button
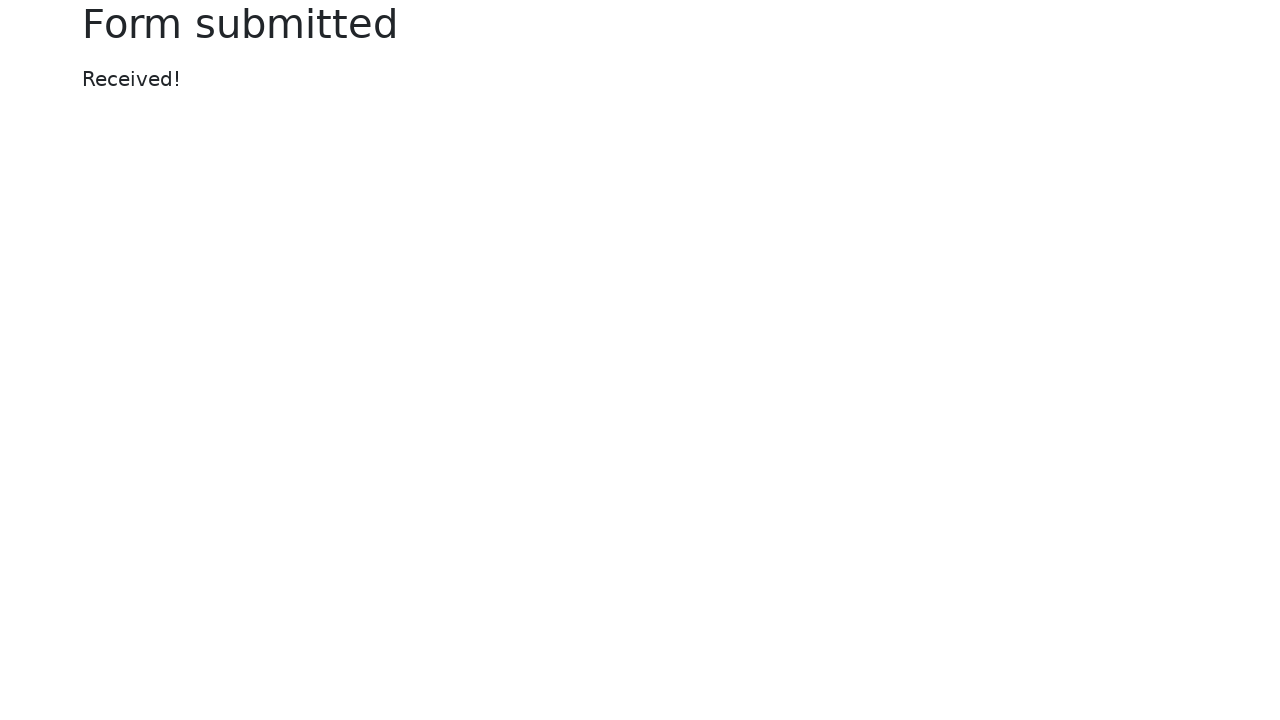

Success message element appeared
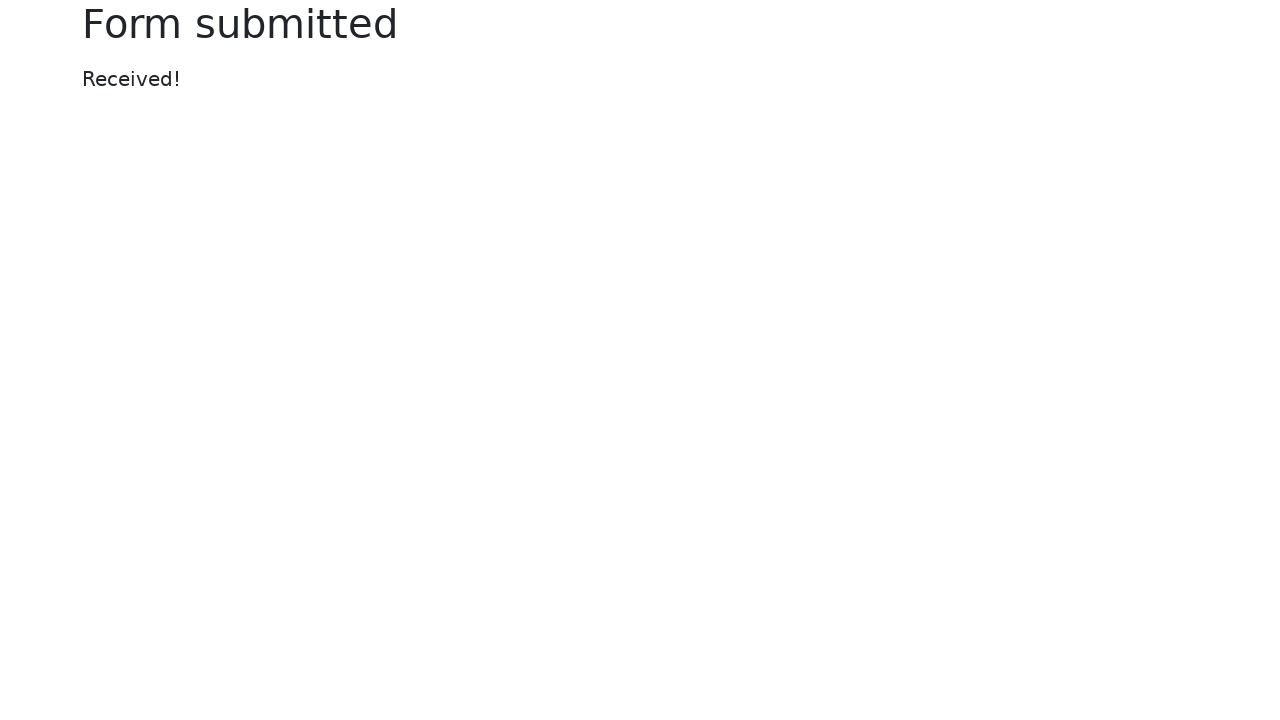

Located the success message element
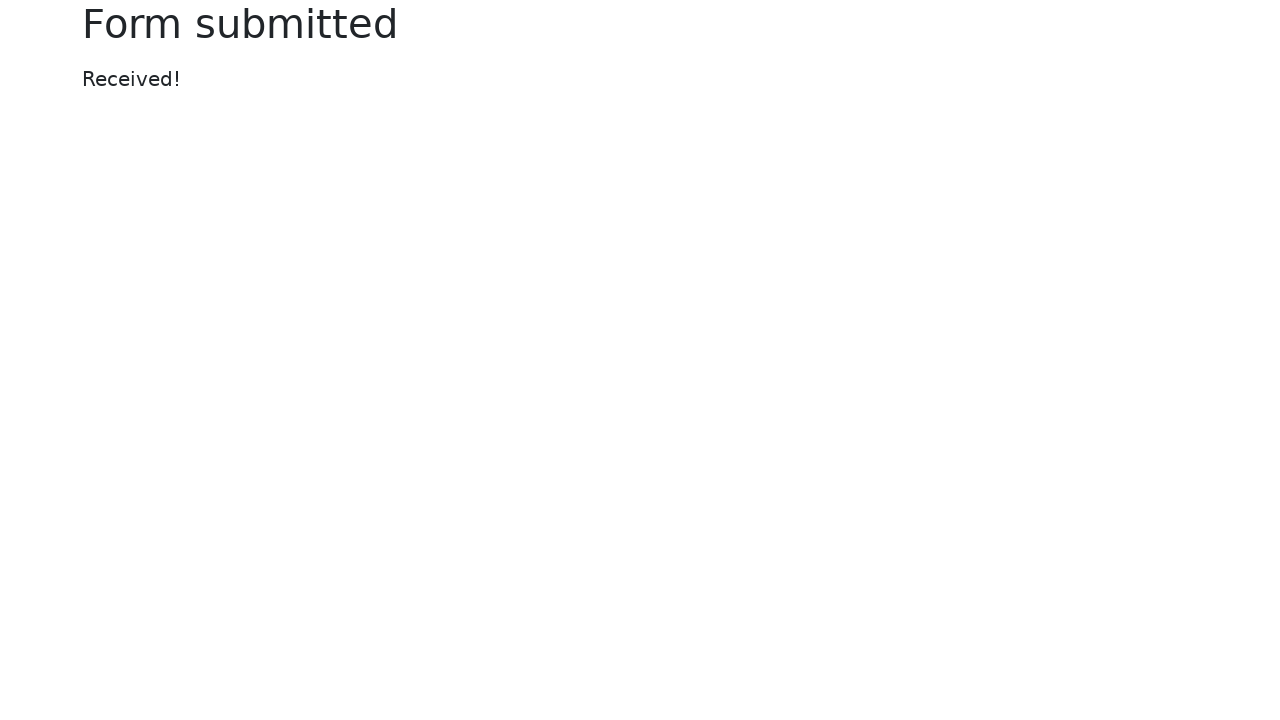

Verified success message displays 'Received!'
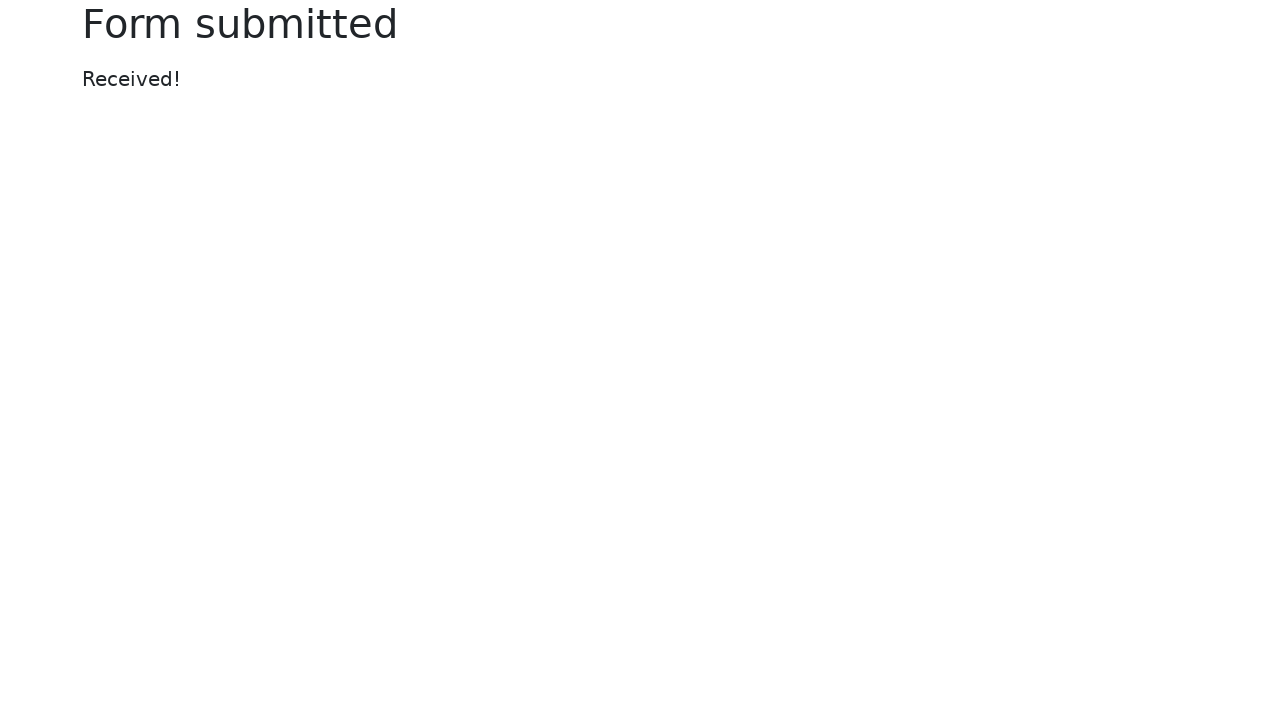

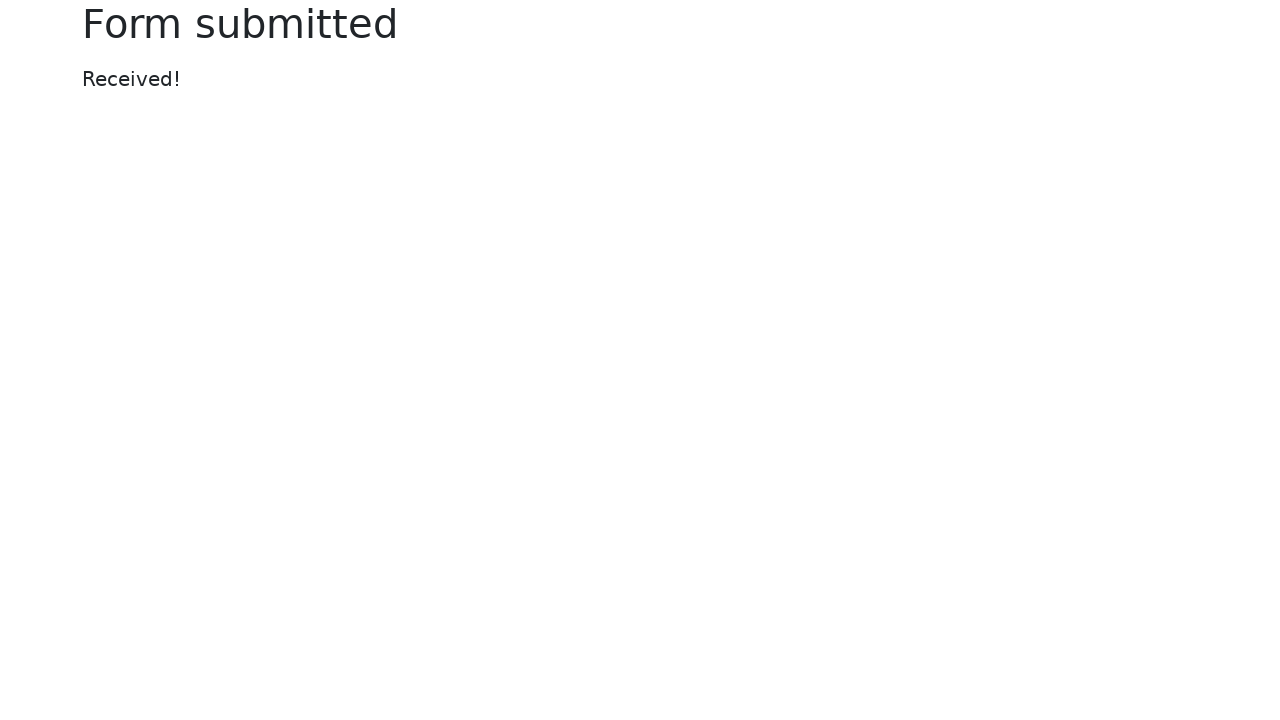